Tests the dynamic controls page by clicking the Remove button, waiting for the loading bar to disappear, and verifying that the checkbox is removed and the "It's gone!" message is displayed.

Starting URL: https://practice.cydeo.com/dynamic_controls

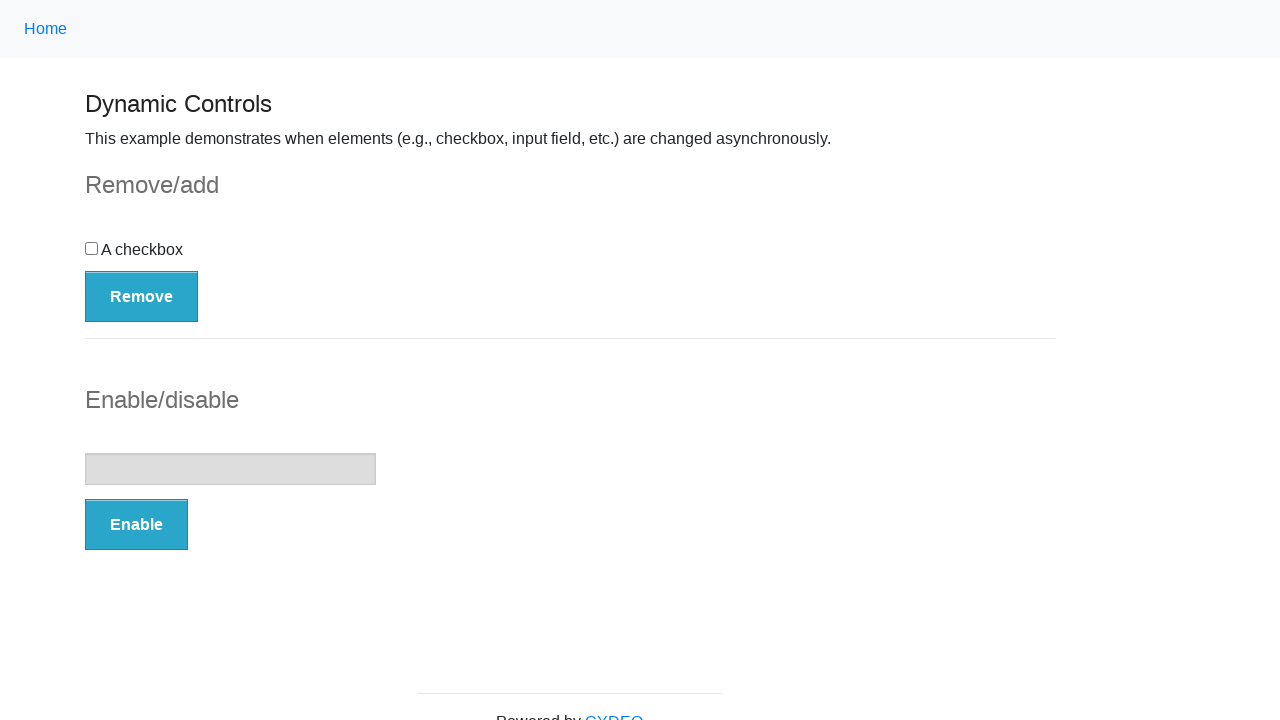

Clicked the Remove button at (142, 296) on button:has-text('Remove')
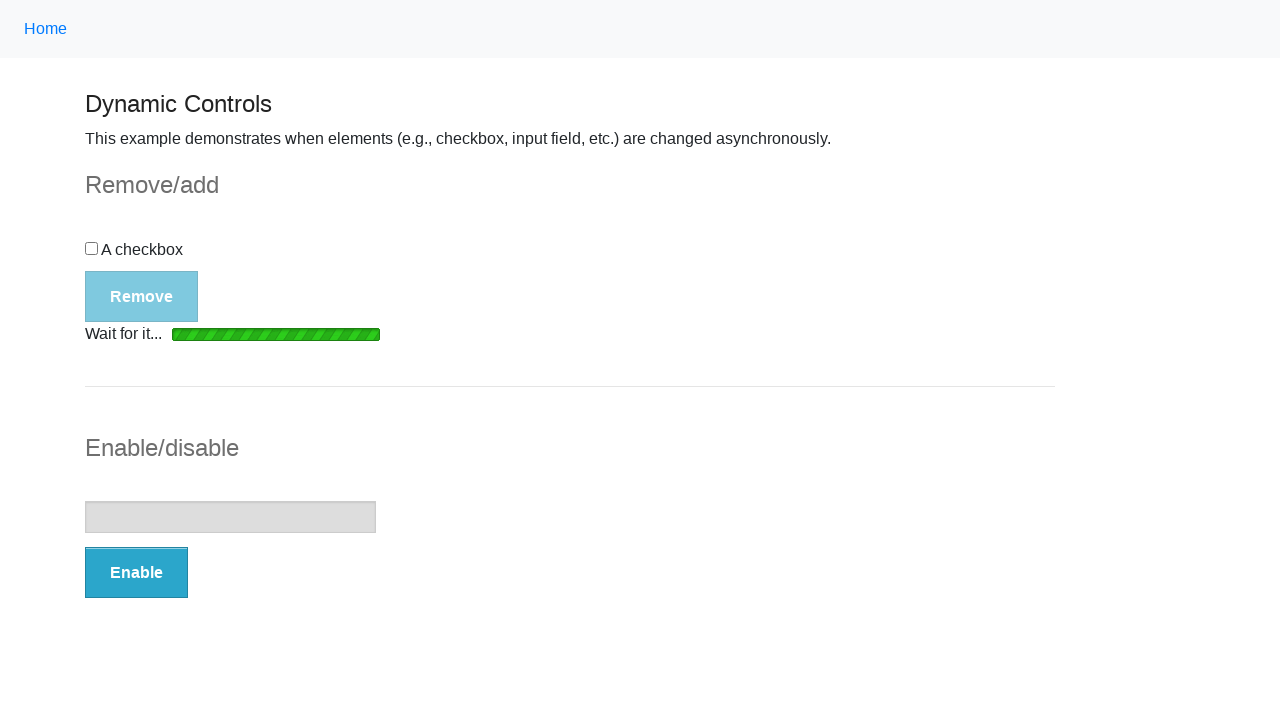

Loading bar disappeared
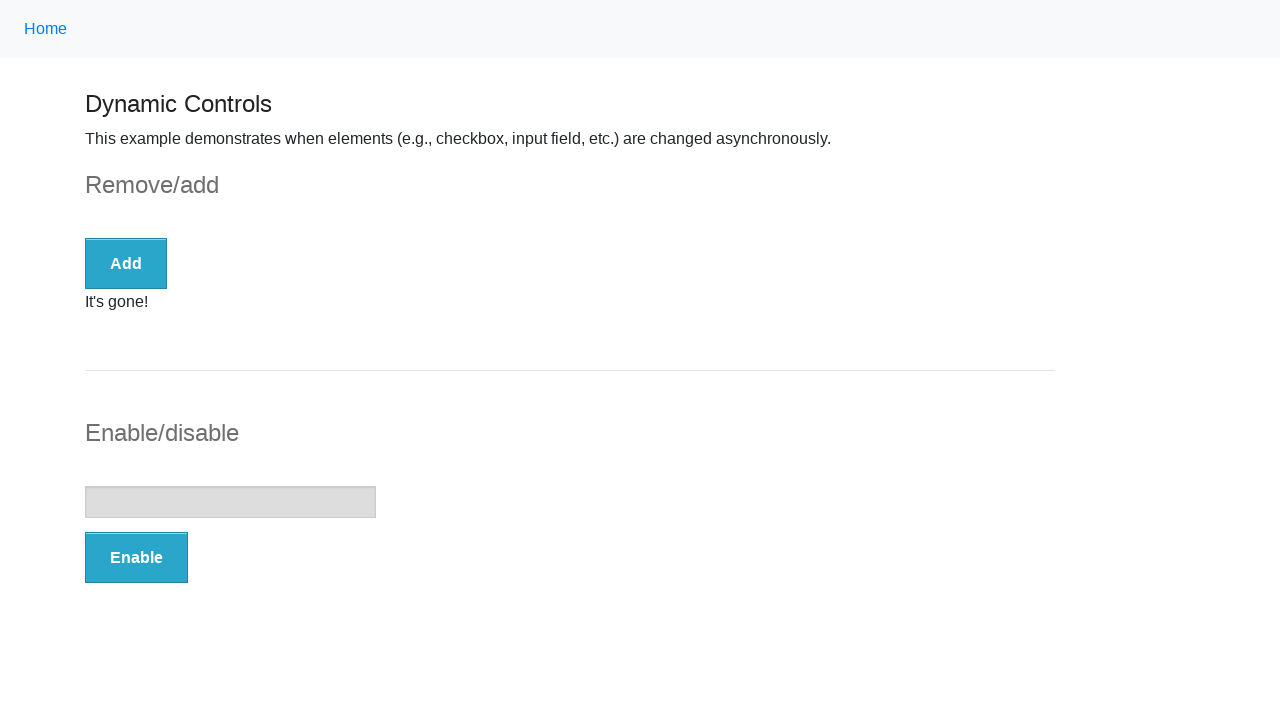

Checkbox was removed from the page
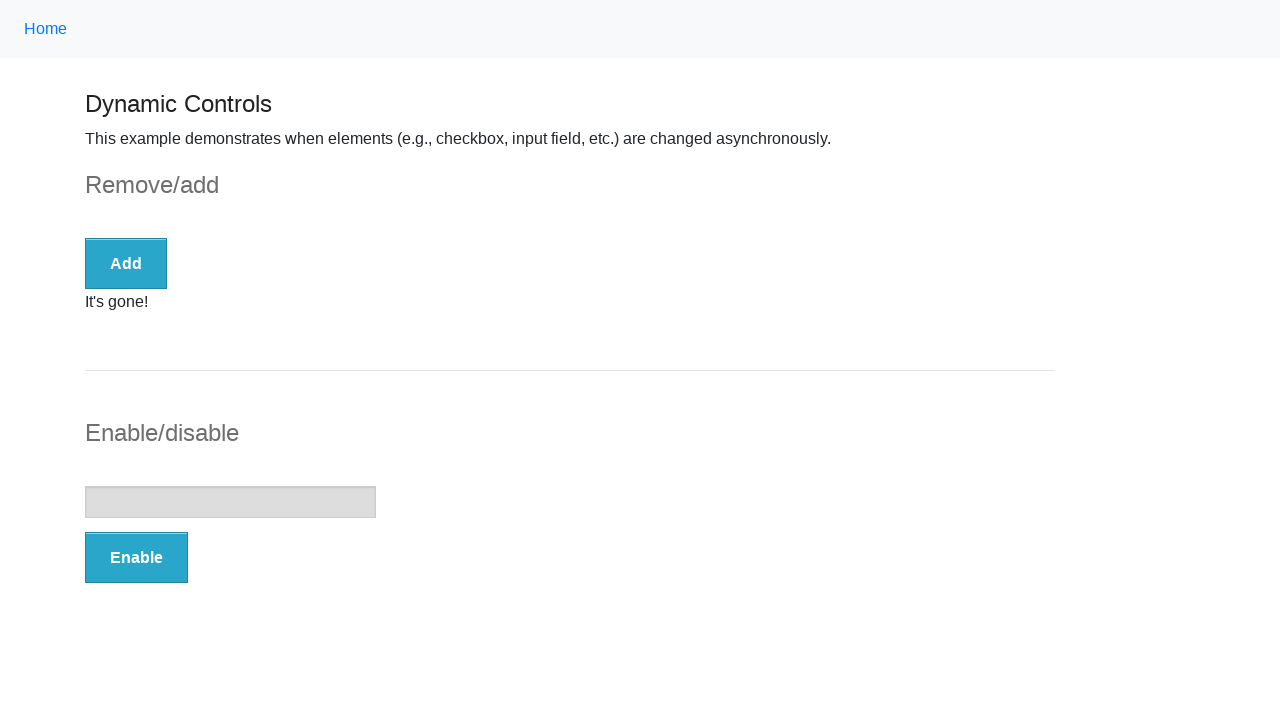

Success message appeared on page
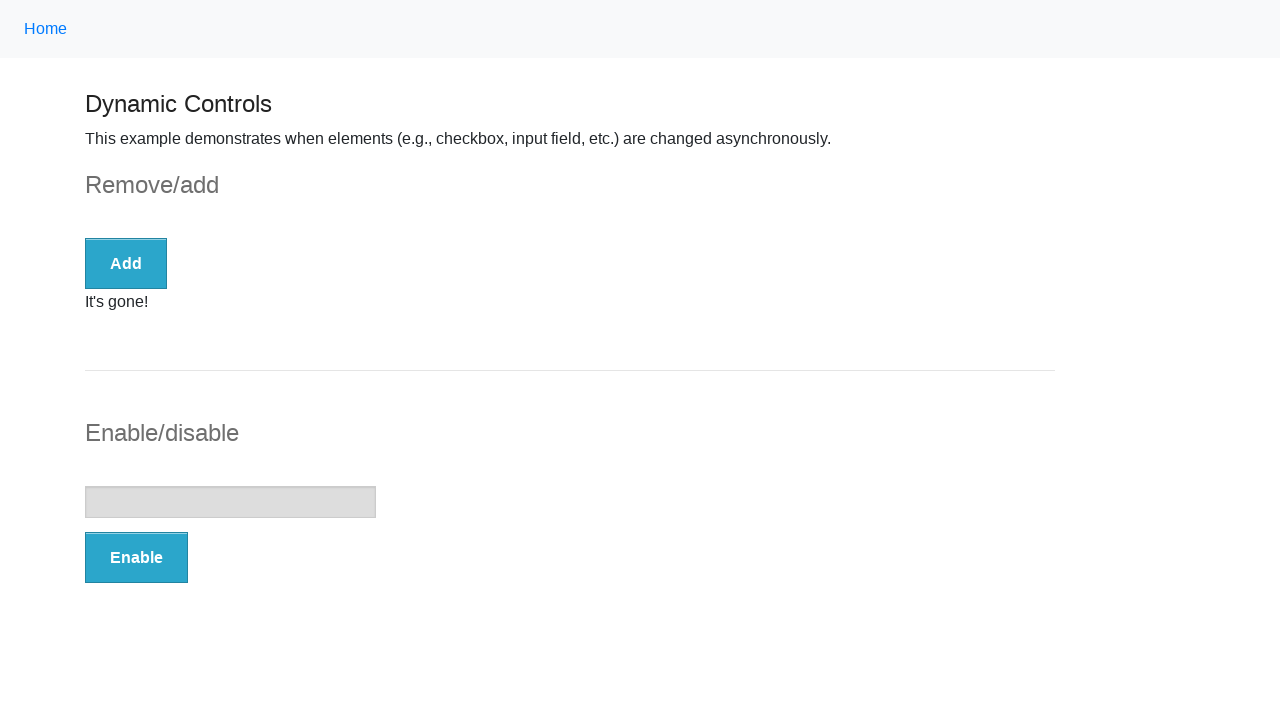

Retrieved message text content
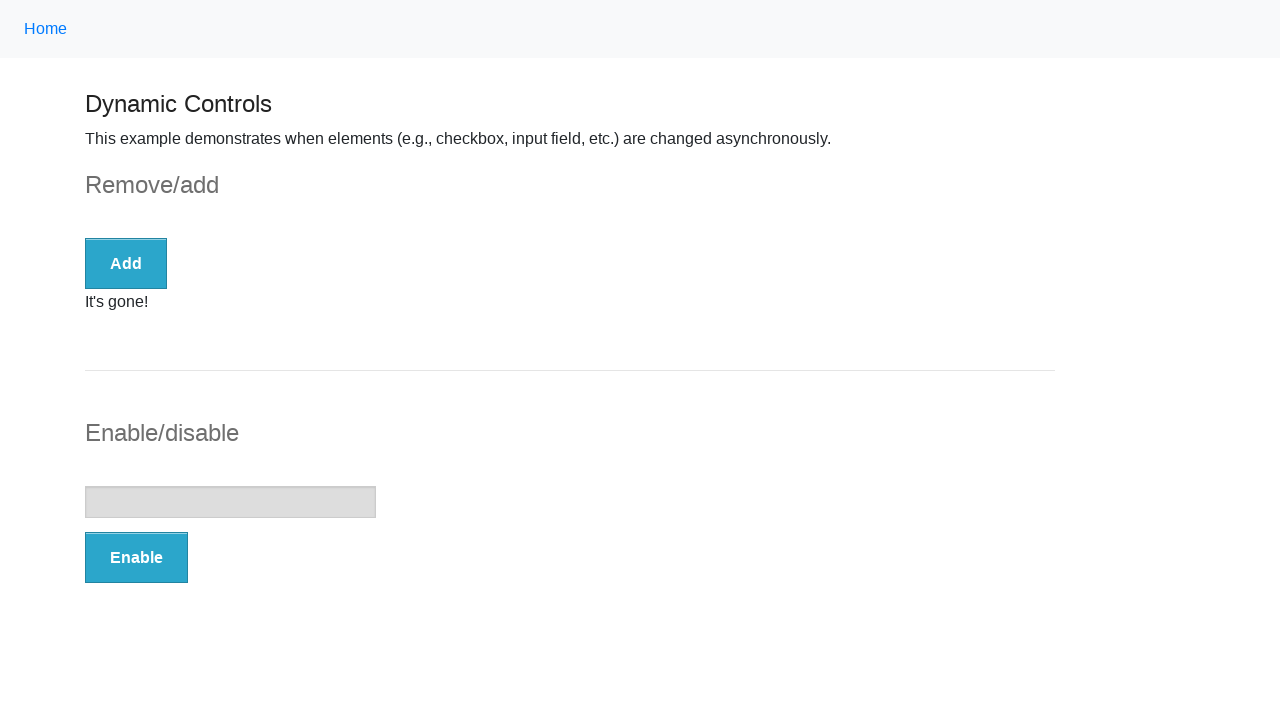

Verified 'It's gone!' message is displayed
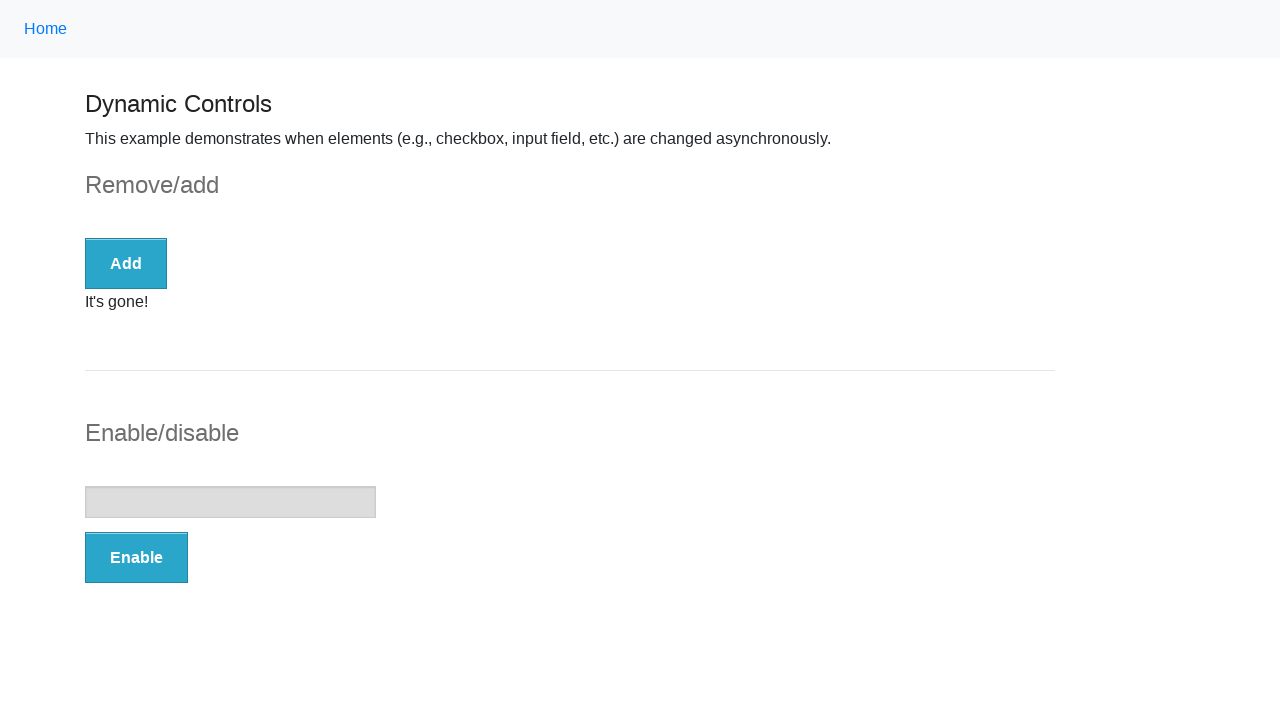

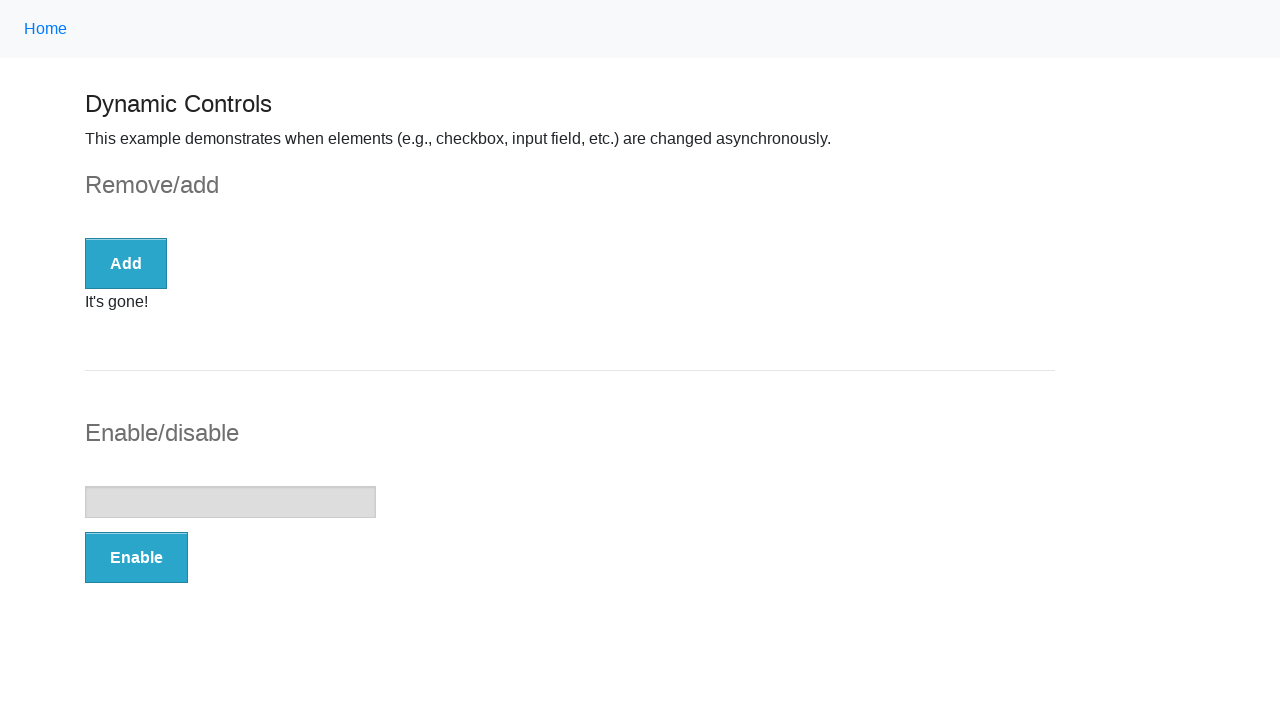